Tests the search functionality by entering "agile" in the search field, clicking submit, and verifying search results appear

Starting URL: http://mock.agiletrailblazers.com/

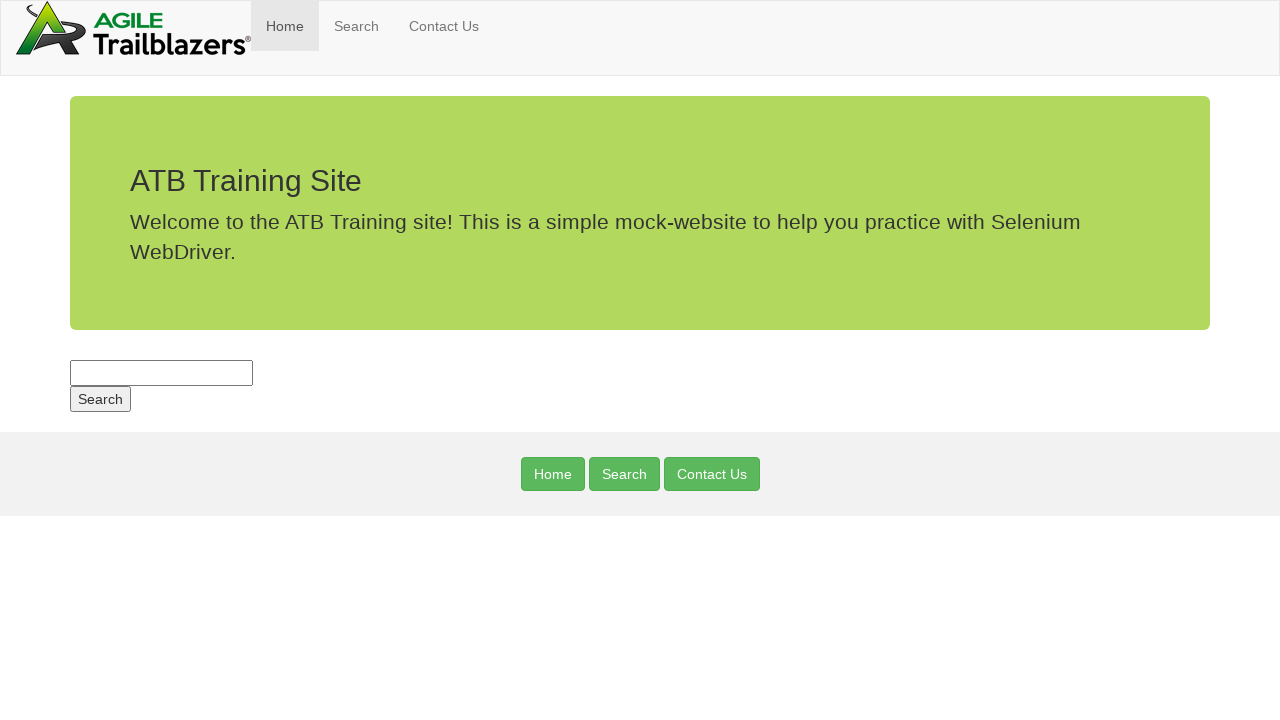

Filled search field with 'agile' on #s
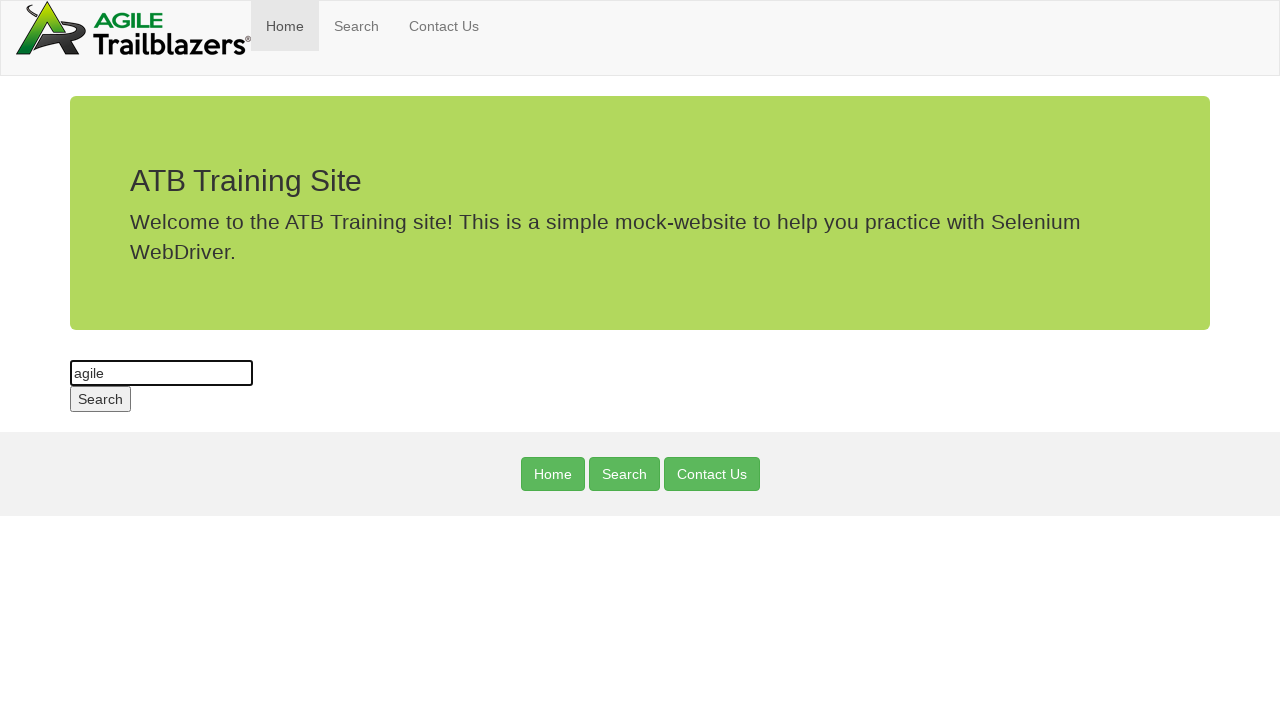

Clicked submit button to search at (100, 399) on #submit-button
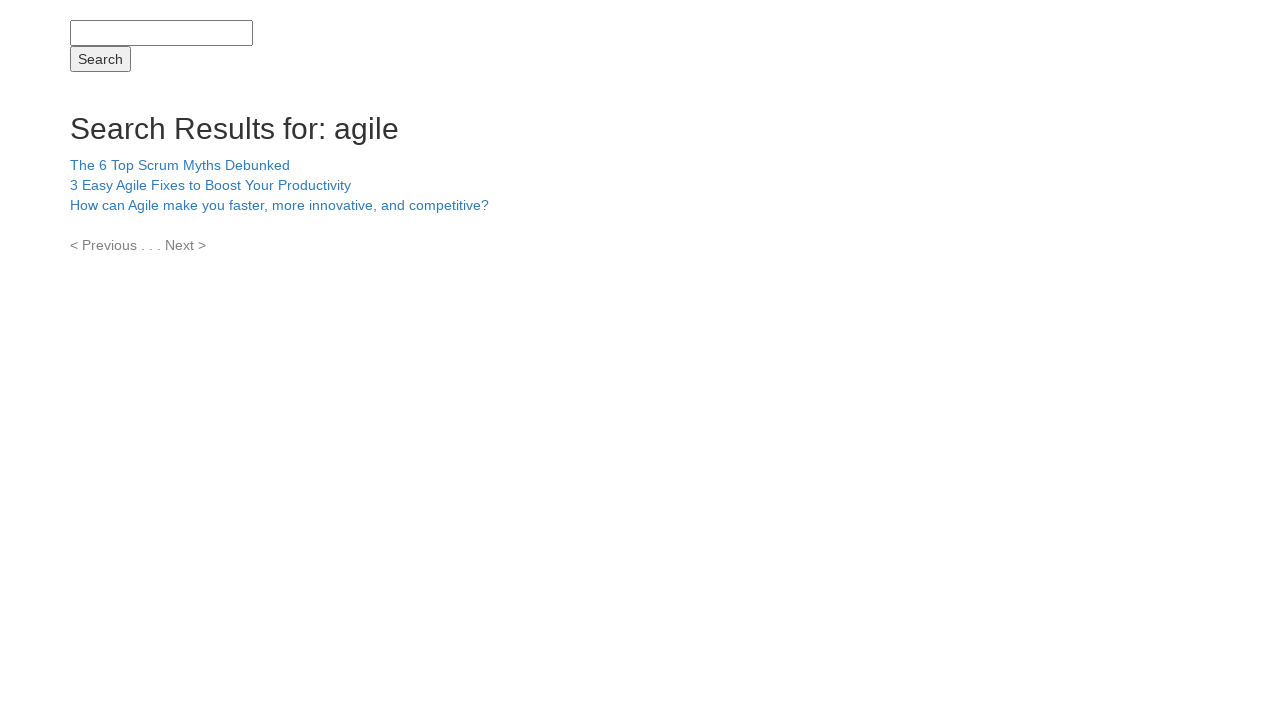

Search results loaded - search title element appeared
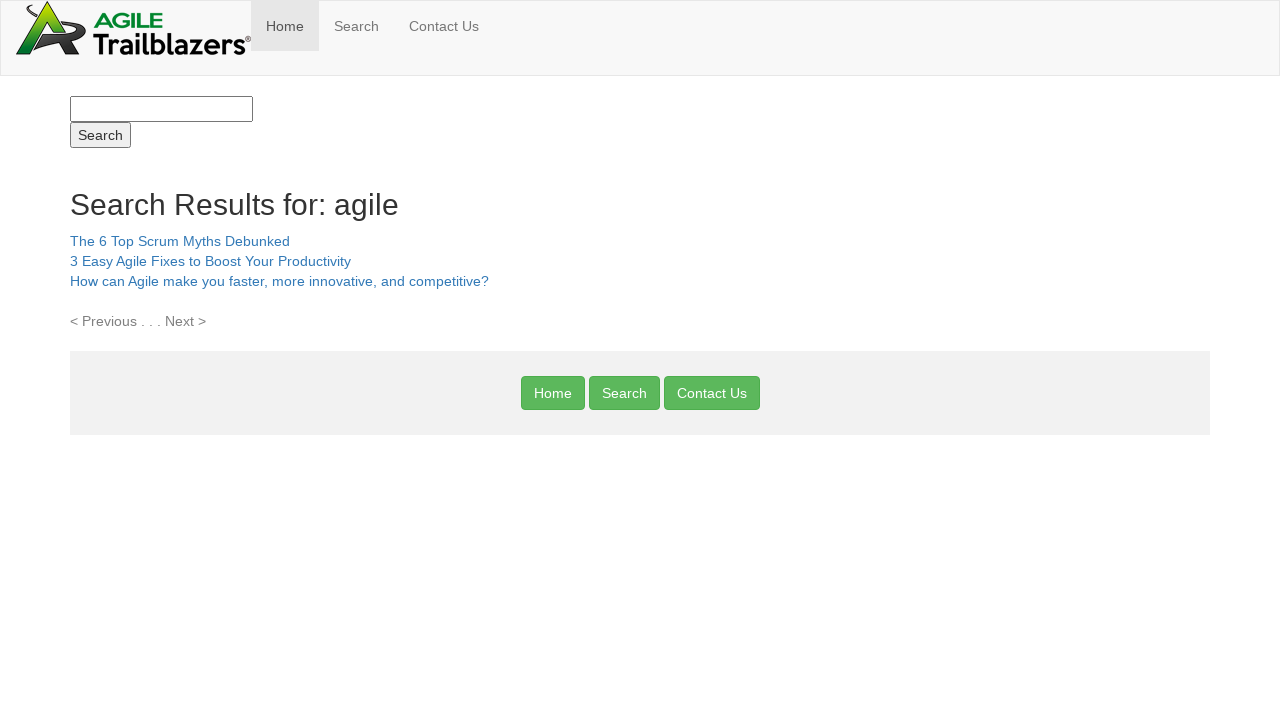

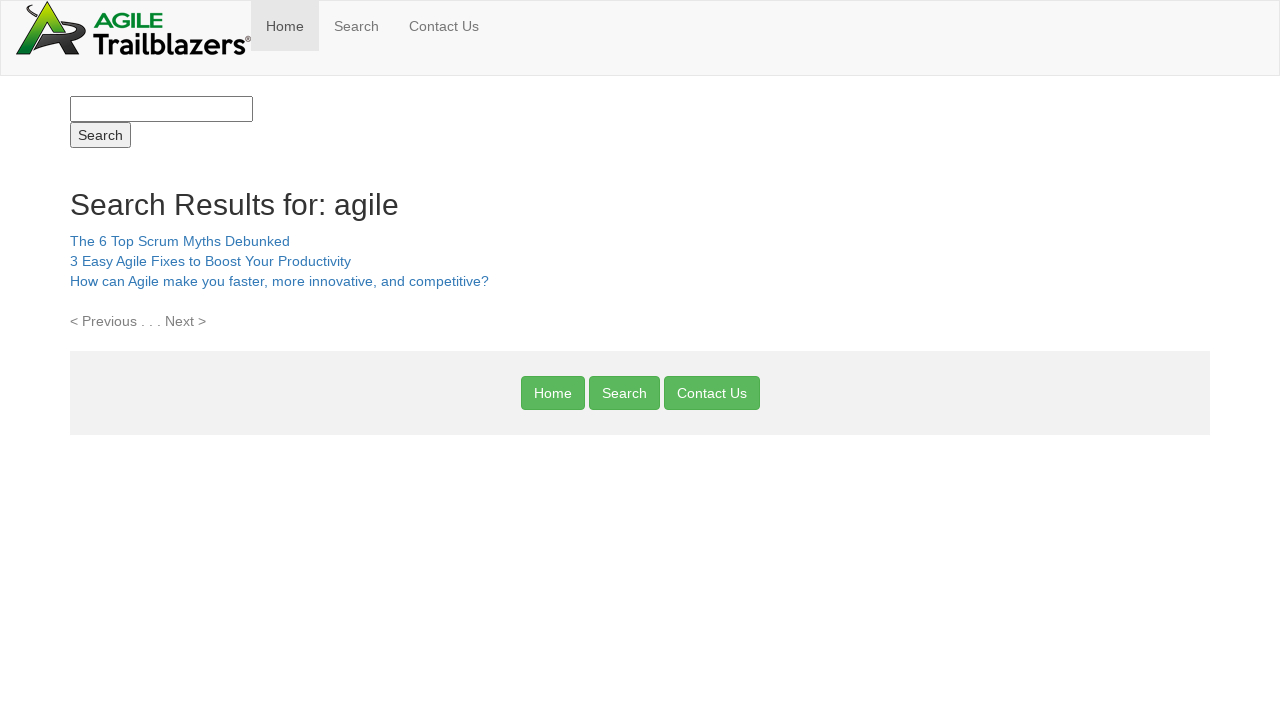